Tests checking various checkbox, radio, and switch input elements using the check() method

Starting URL: https://zimaev.github.io/checks-radios/

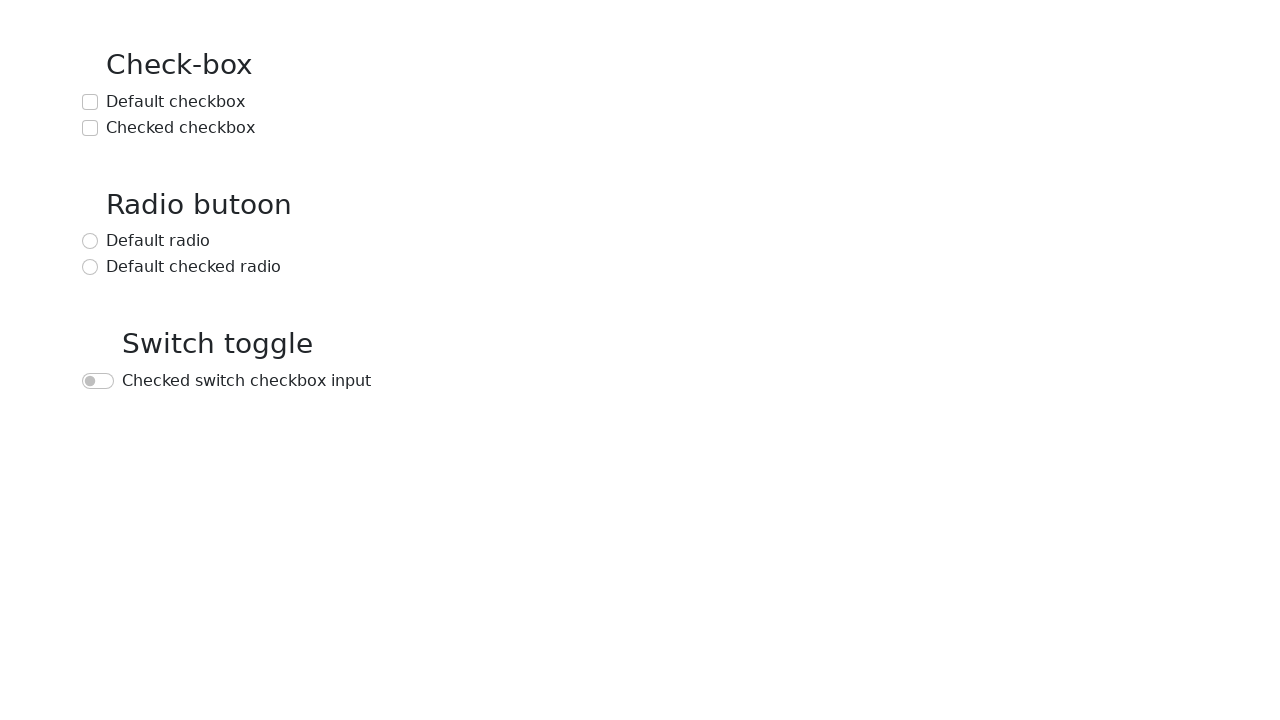

Checked the default checkbox at (176, 102) on text=Default checkbox
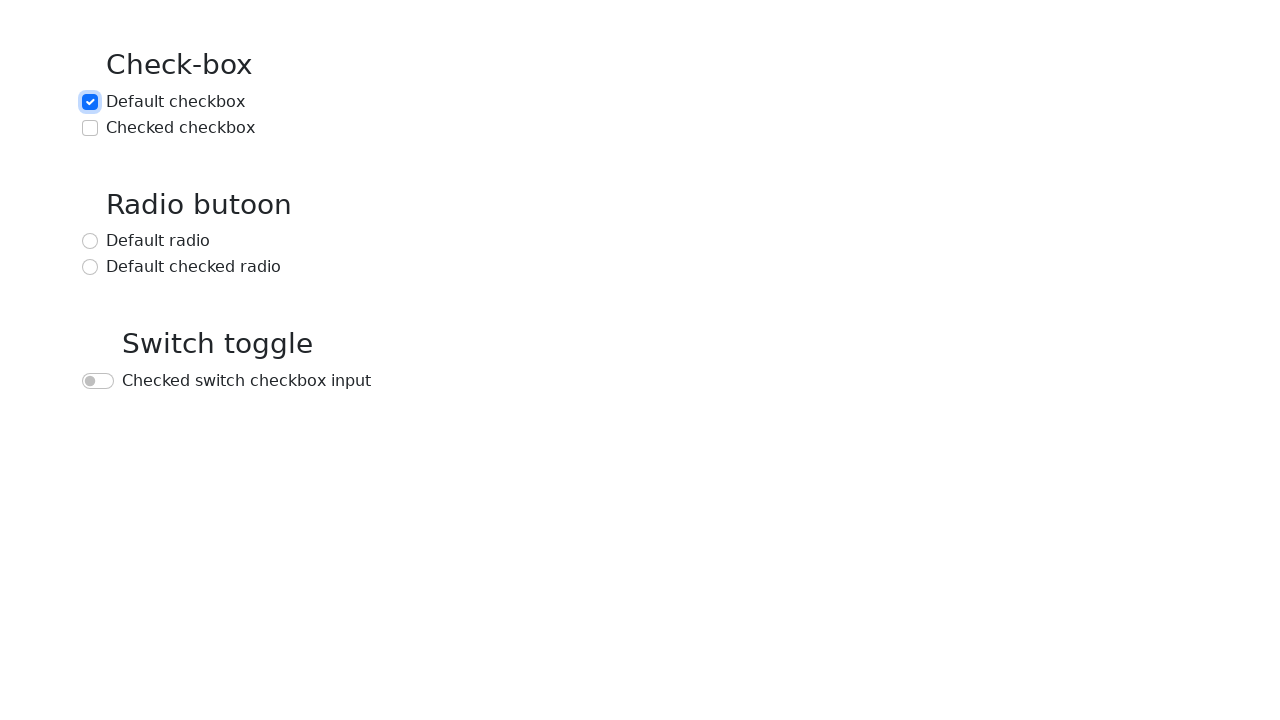

Checked the checked checkbox at (180, 128) on text=Checked checkbox
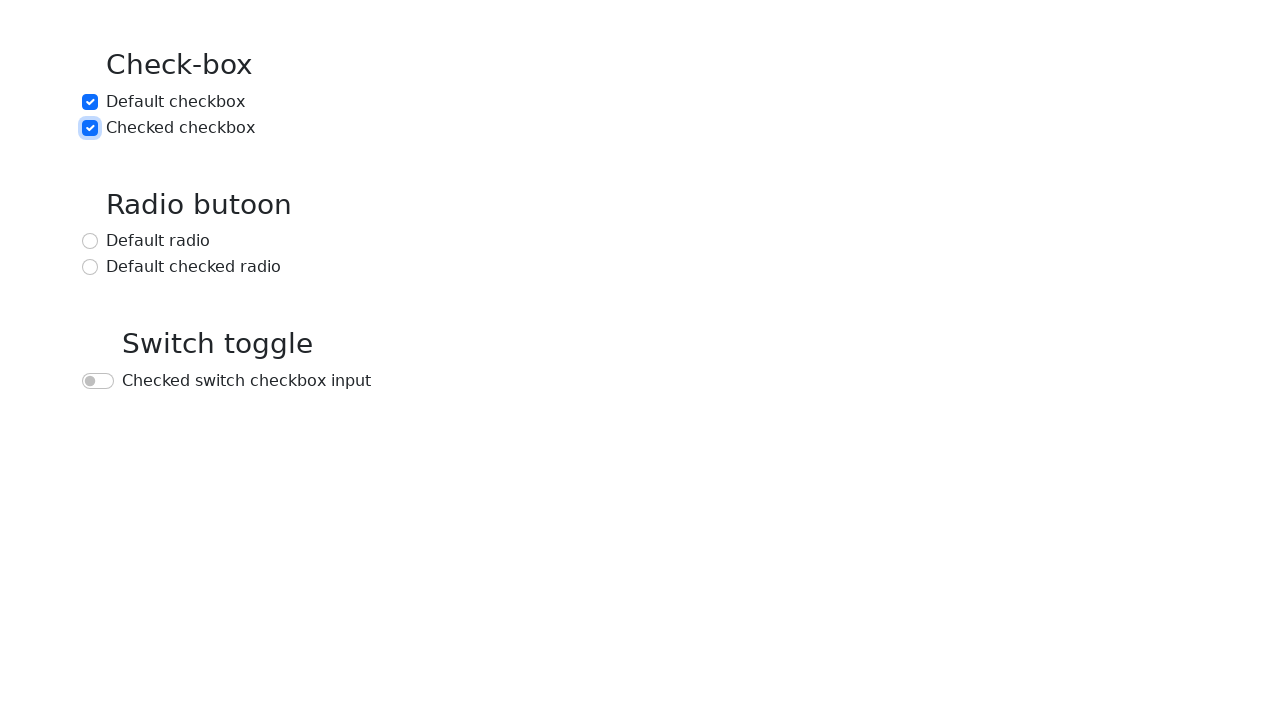

Checked the default radio button at (158, 241) on text=Default radio
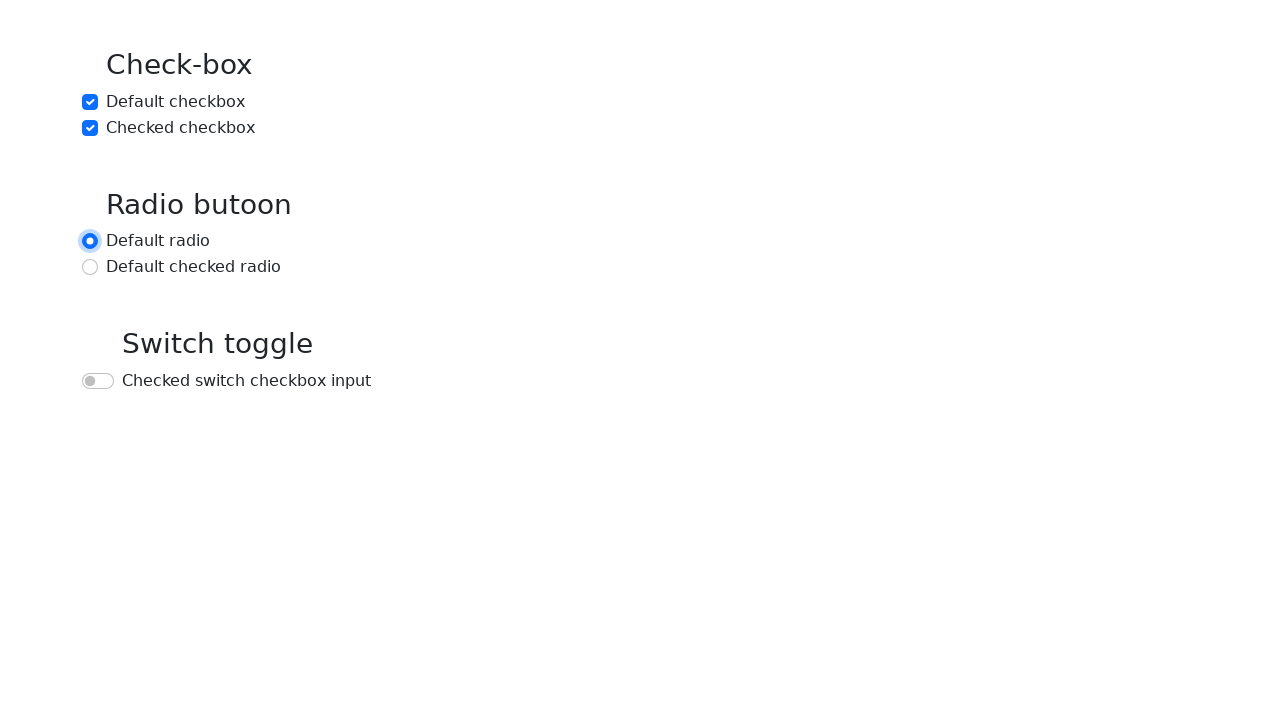

Checked the default checked radio button at (194, 267) on text=Default checked radio
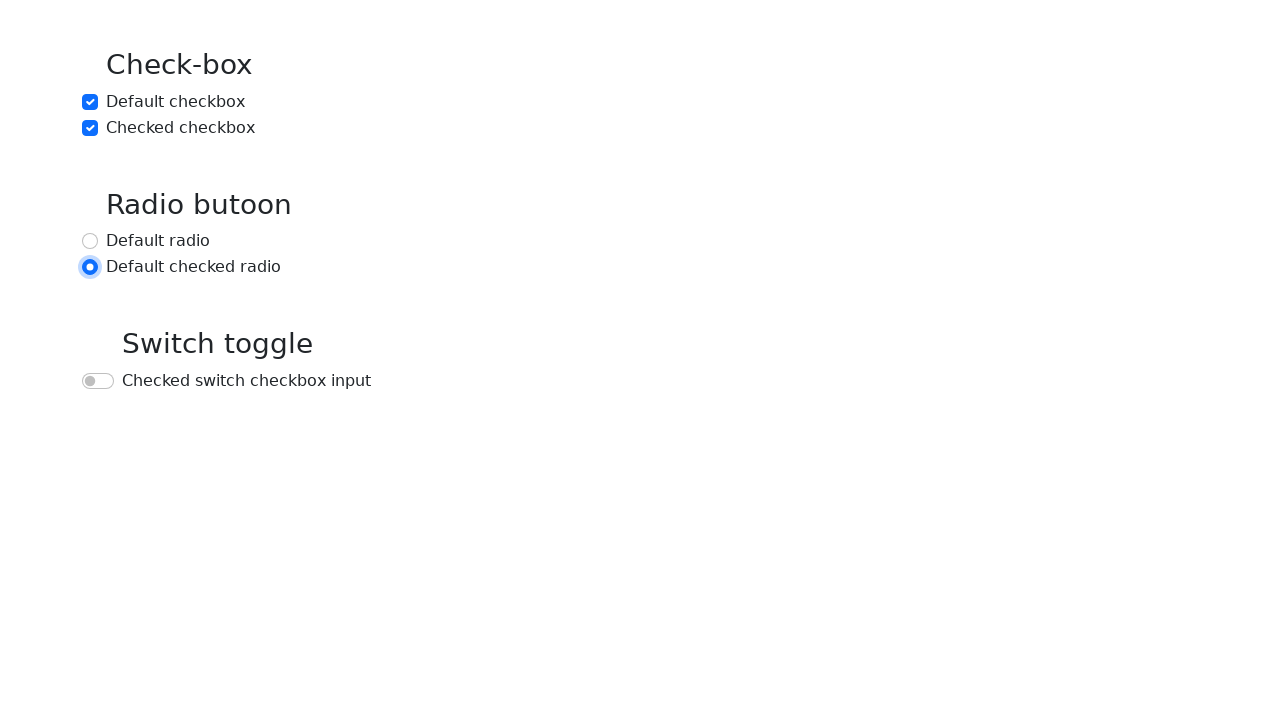

Checked the switch checkbox input at (246, 381) on text=Checked switch checkbox input
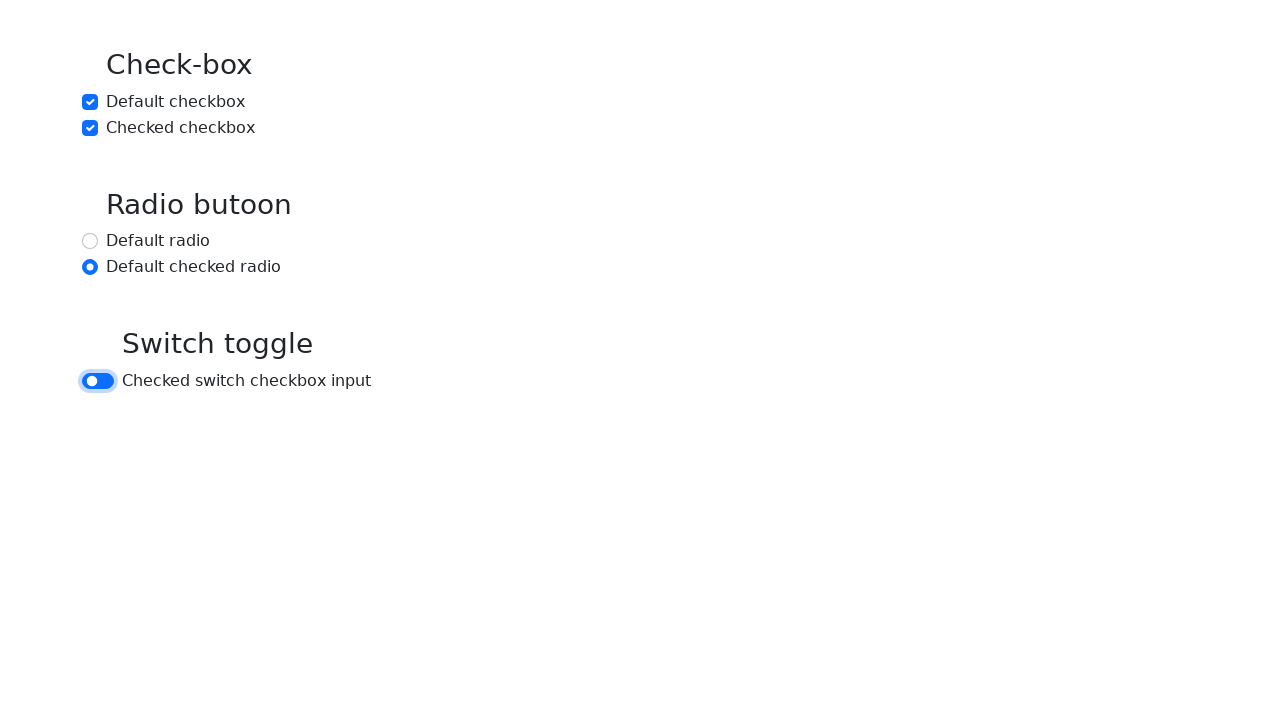

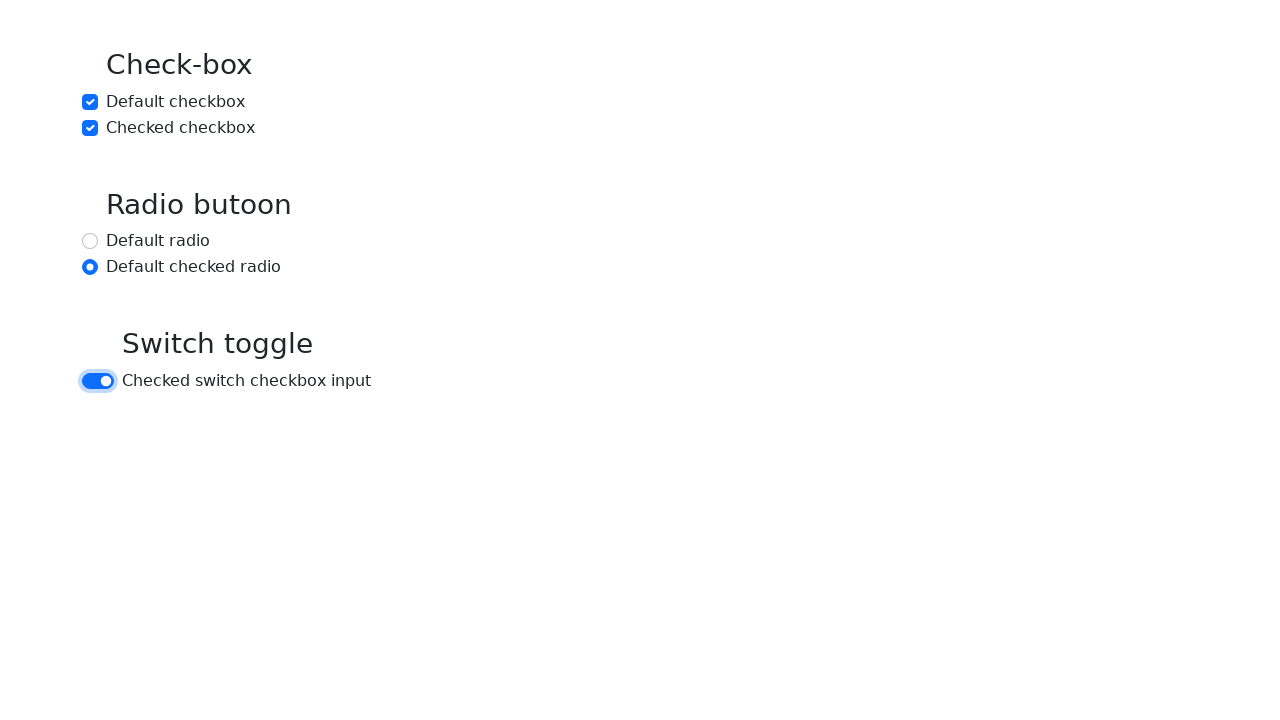